Tests the reset button functionality in the artist recommendation section by entering an artist name and clicking reset to clear the input

Starting URL: https://ldevr3t2.github.io

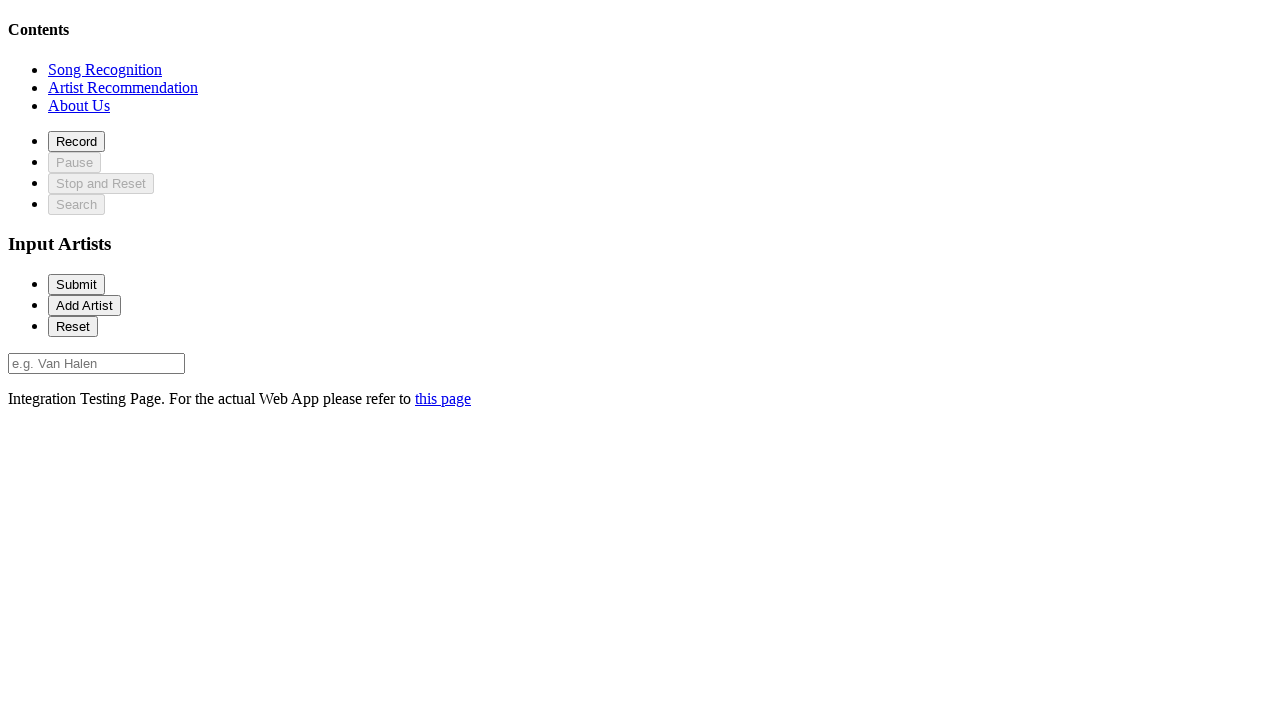

Navigated to https://ldevr3t2.github.io
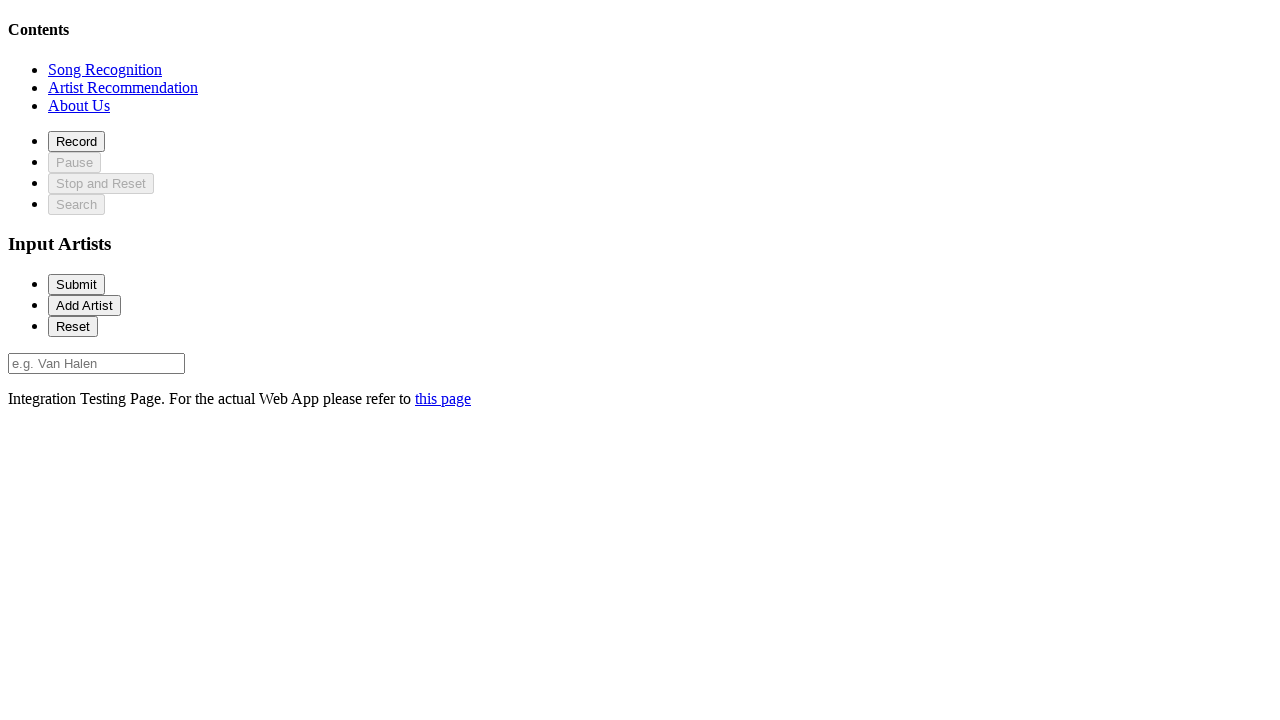

Clicked on recommendation section at (123, 87) on xpath=//*[@id='recommendationSection']
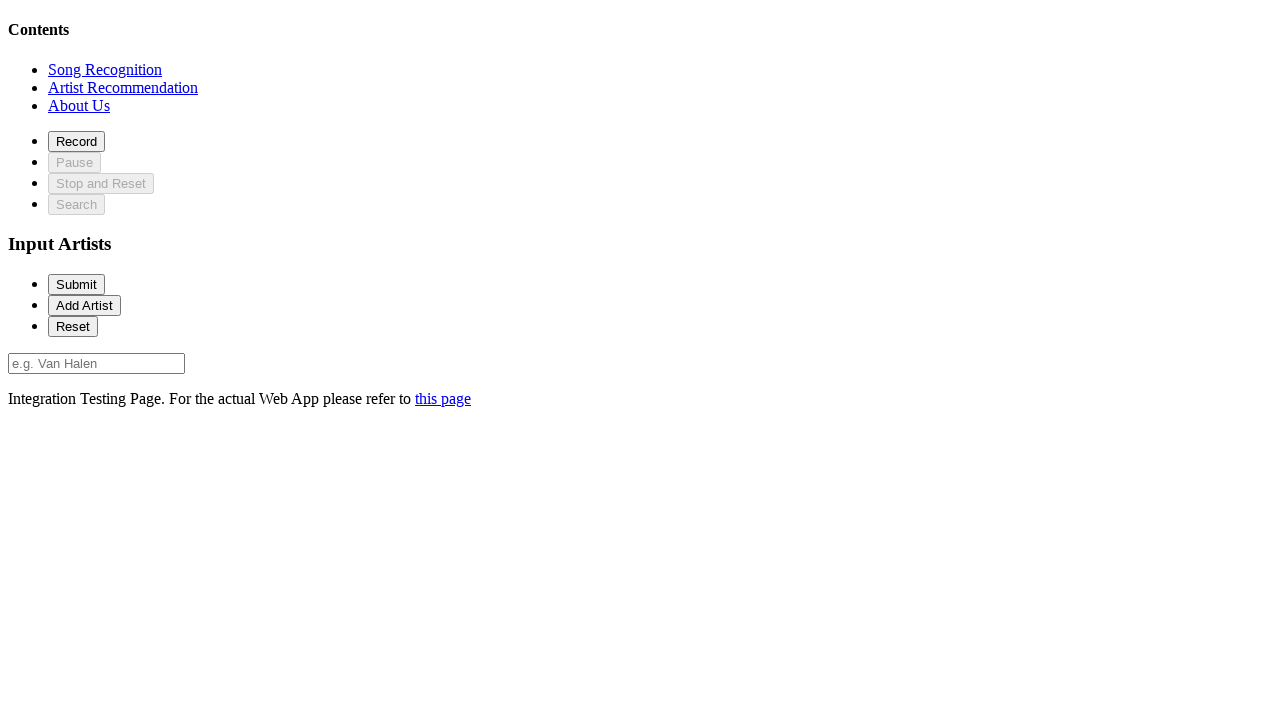

Artist input field loaded in recommendation section
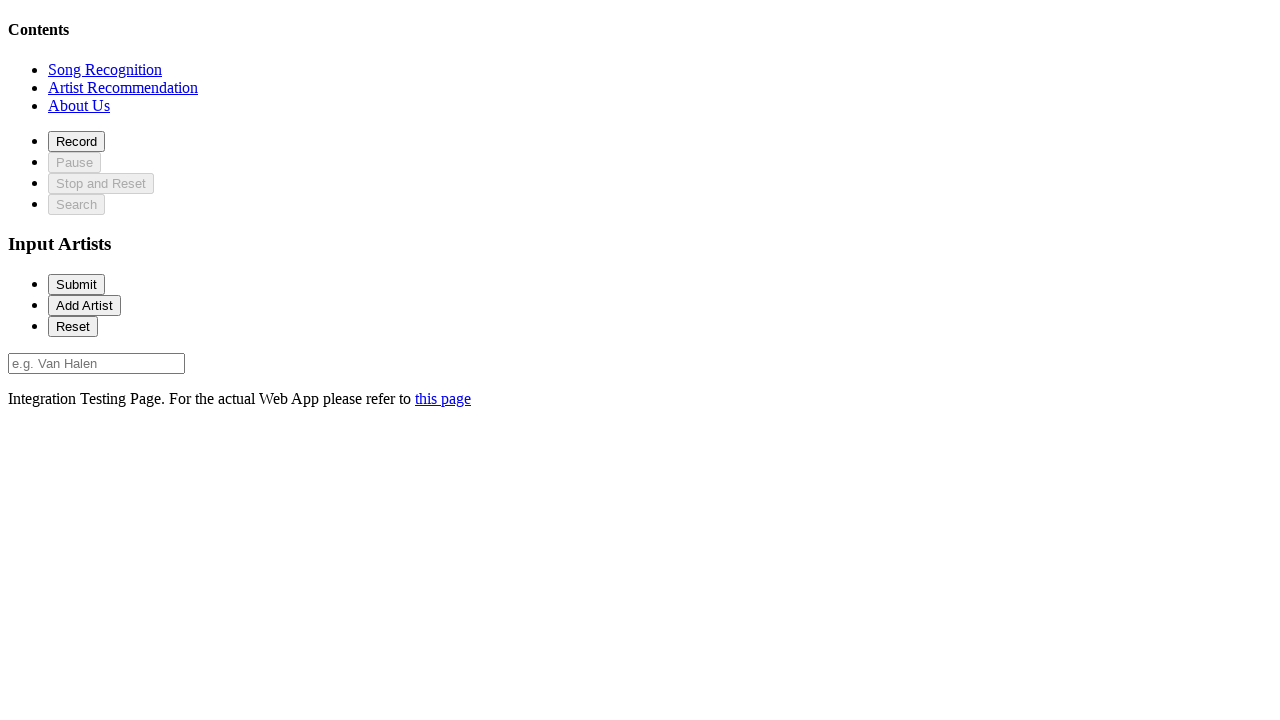

Entered 'Van Halen' in artist input field on #artist-0
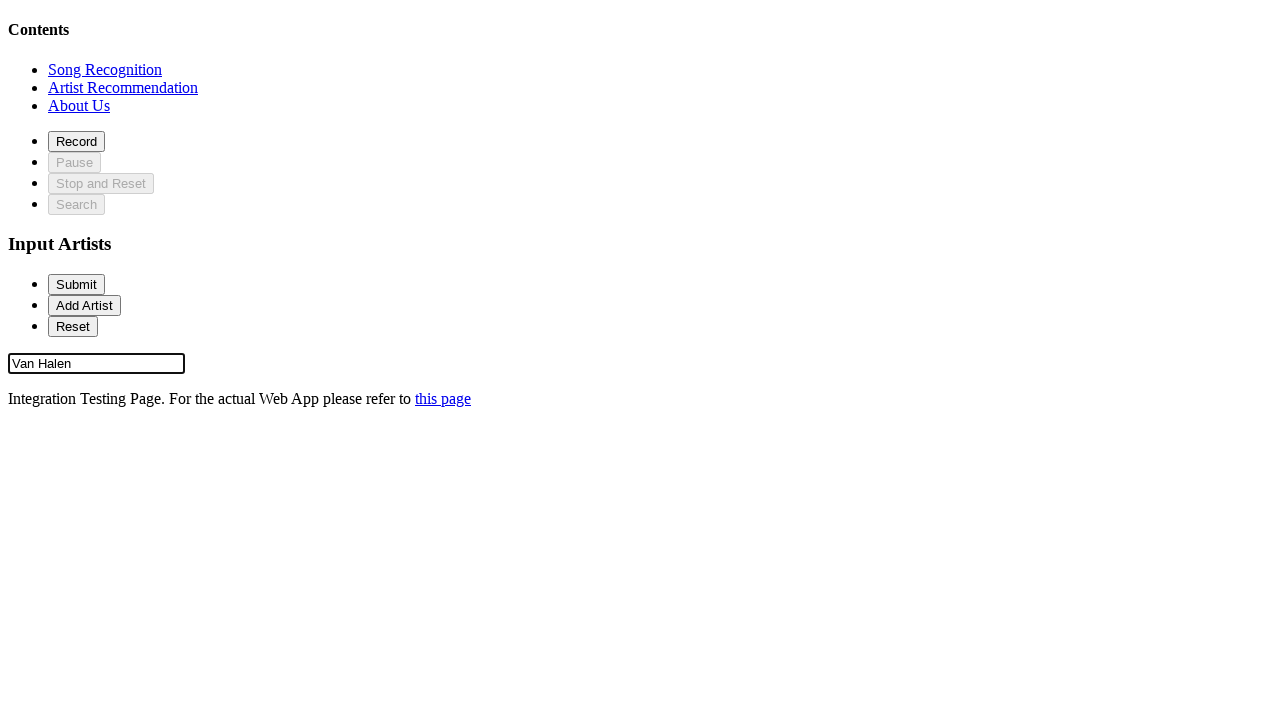

Clicked reset button to clear artist input field at (73, 326) on #reset
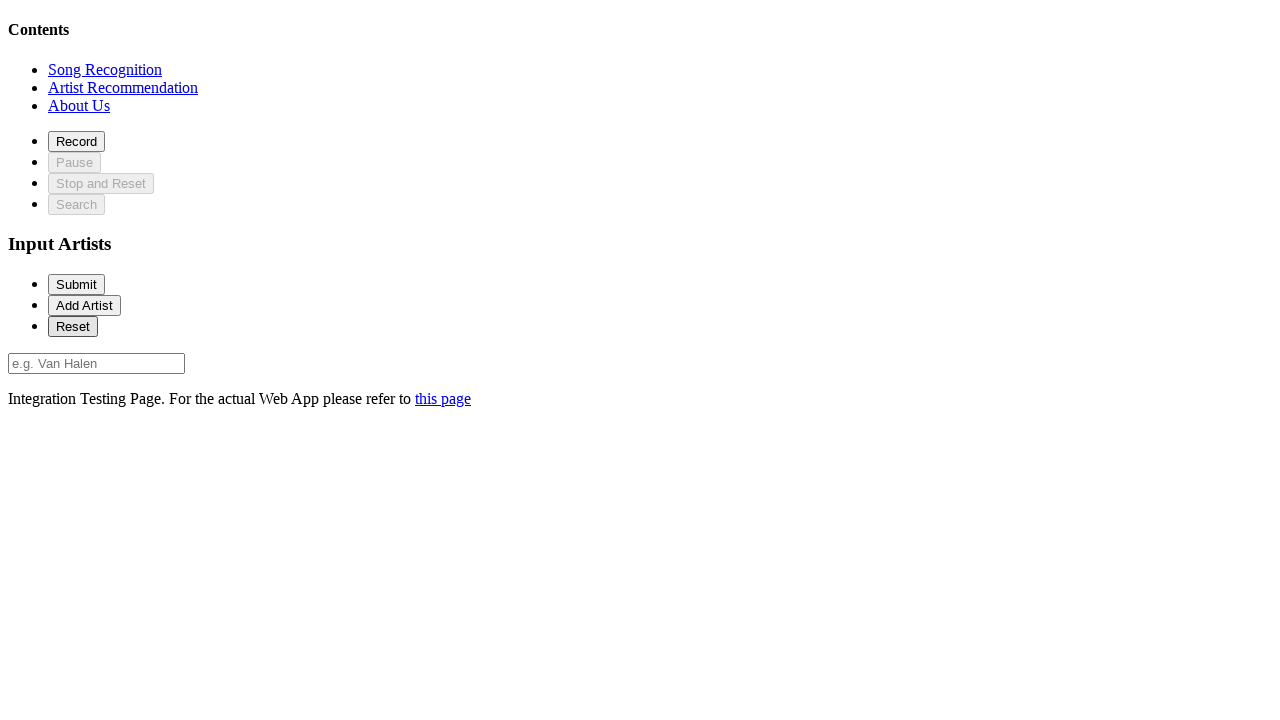

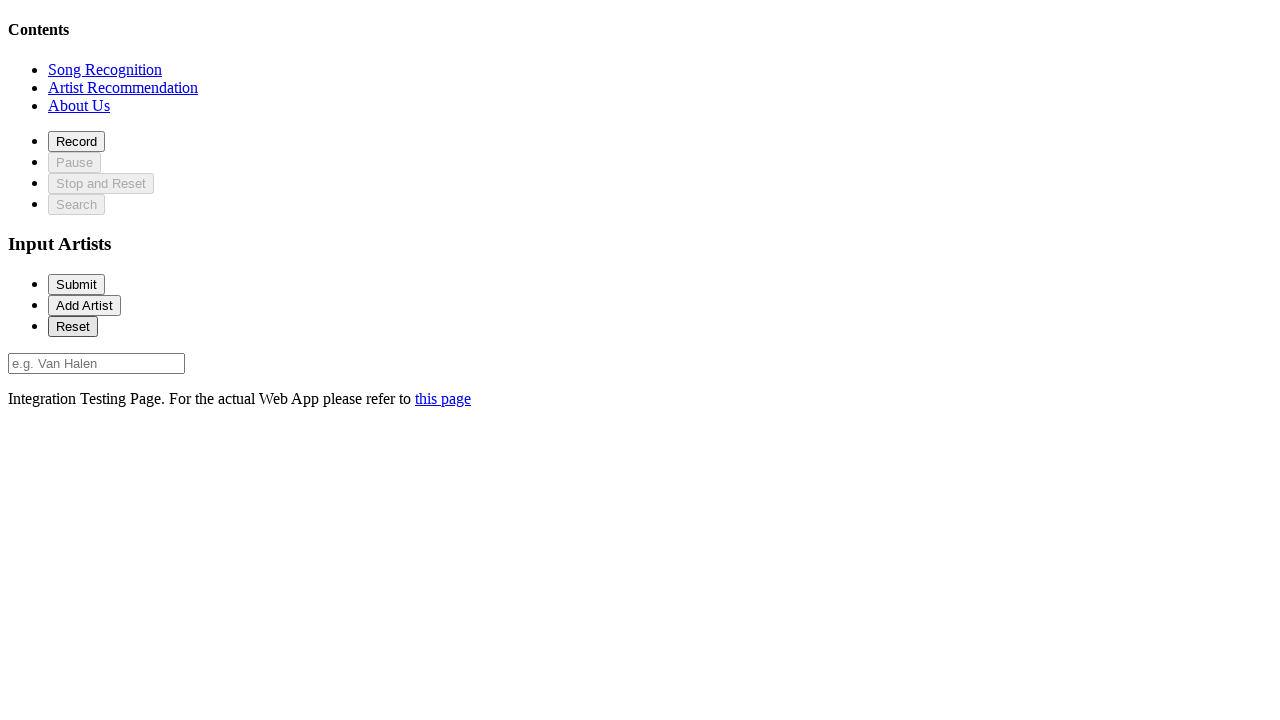